Tests adding multiple todo items to a TodoMVC application and verifies they appear in the list correctly.

Starting URL: https://demo.playwright.dev/todomvc

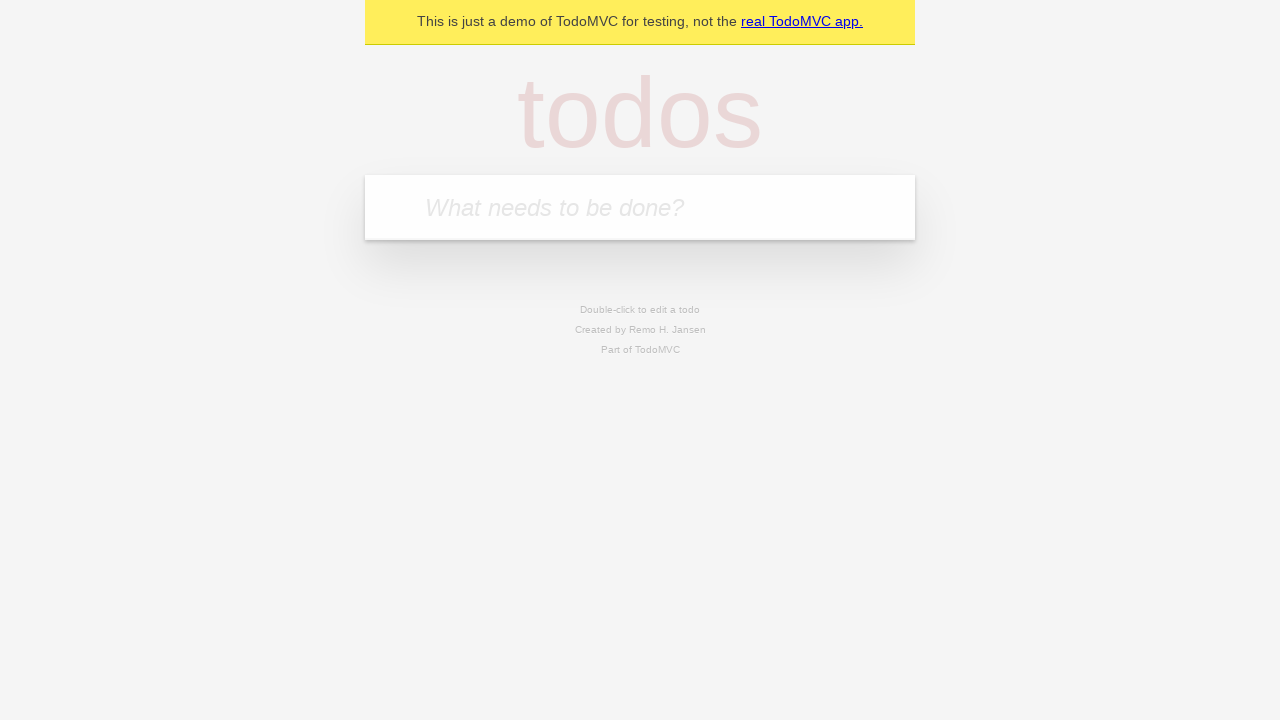

Located the 'What needs to be done?' input field
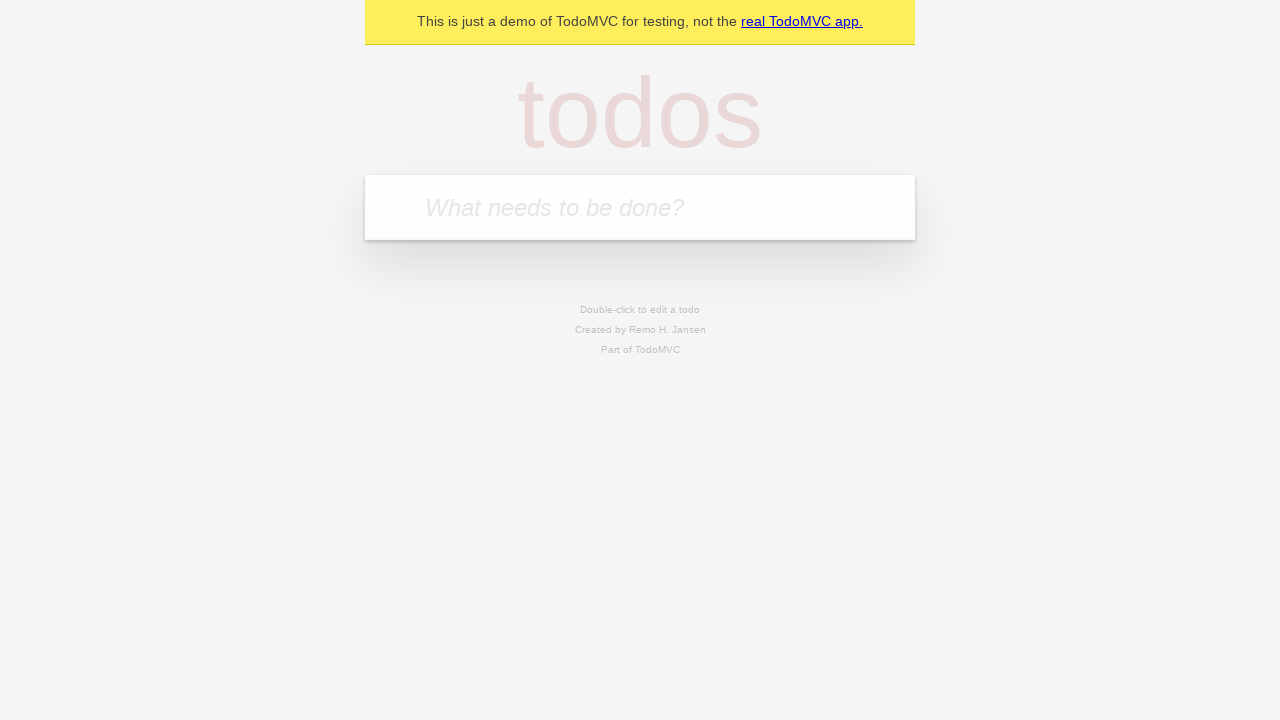

Filled input field with 'buy some cheese' on internal:attr=[placeholder="What needs to be done?"i]
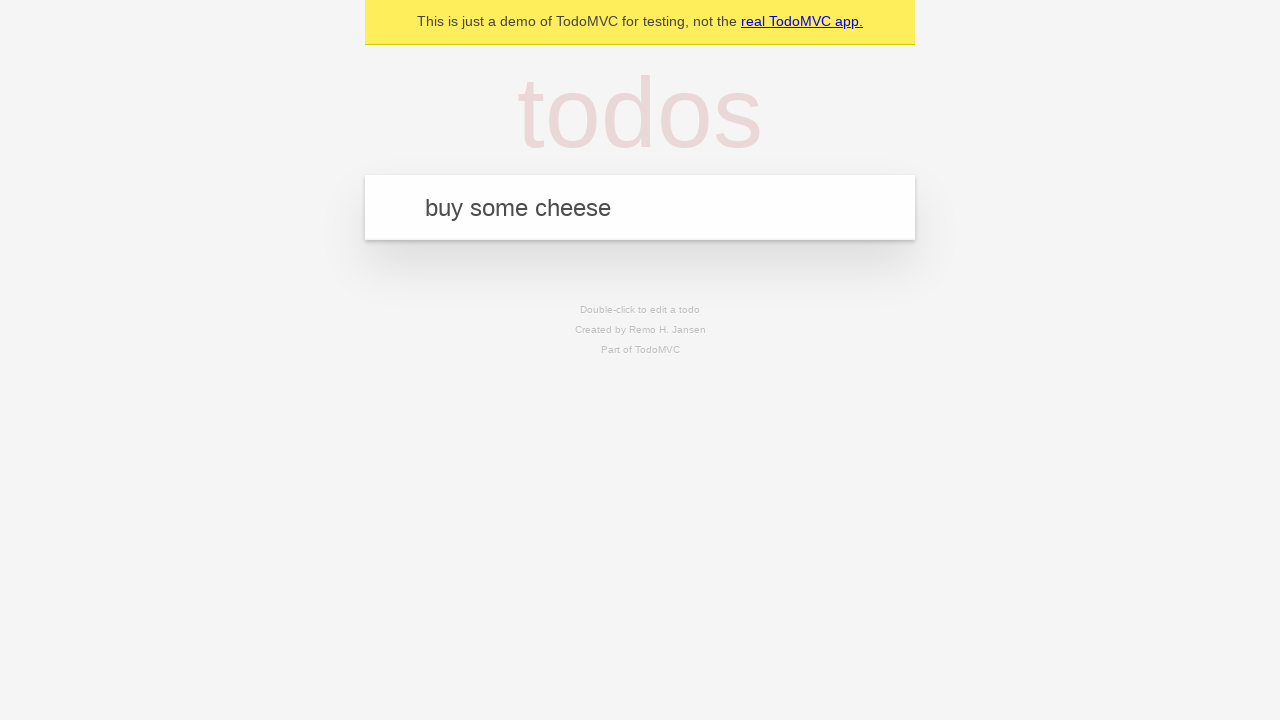

Pressed Enter to add first todo item on internal:attr=[placeholder="What needs to be done?"i]
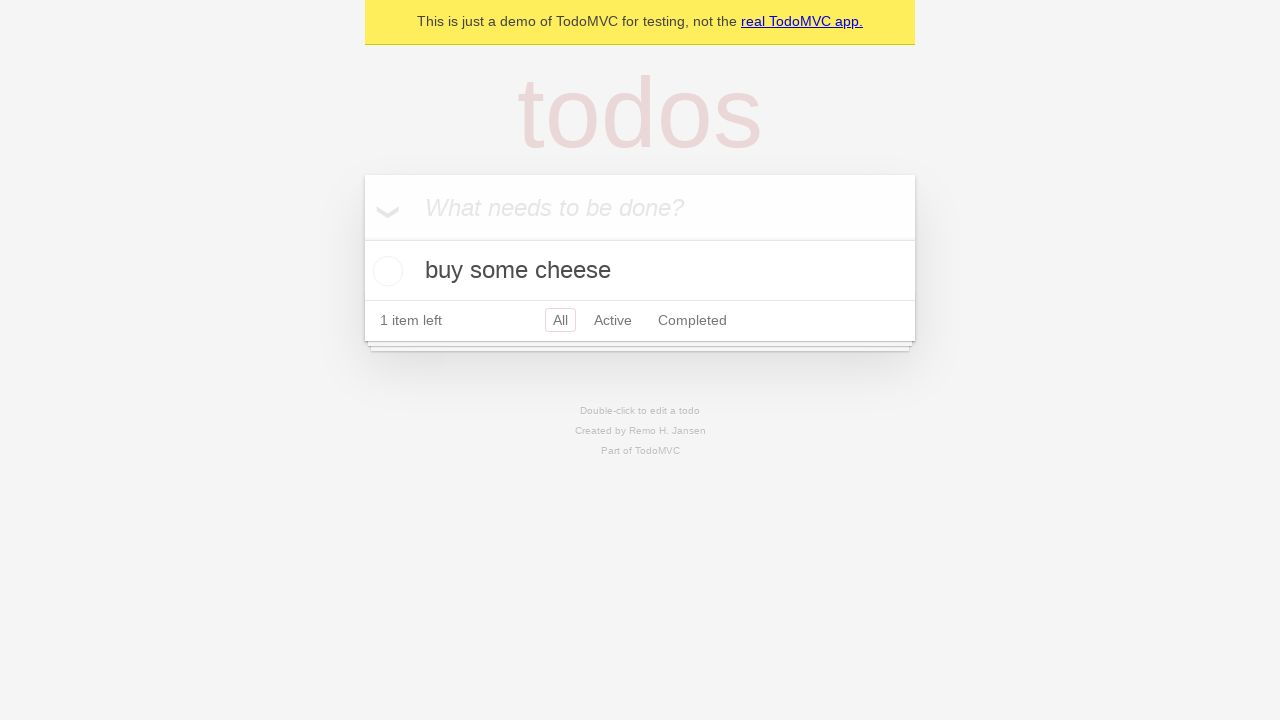

First todo item appeared in the list
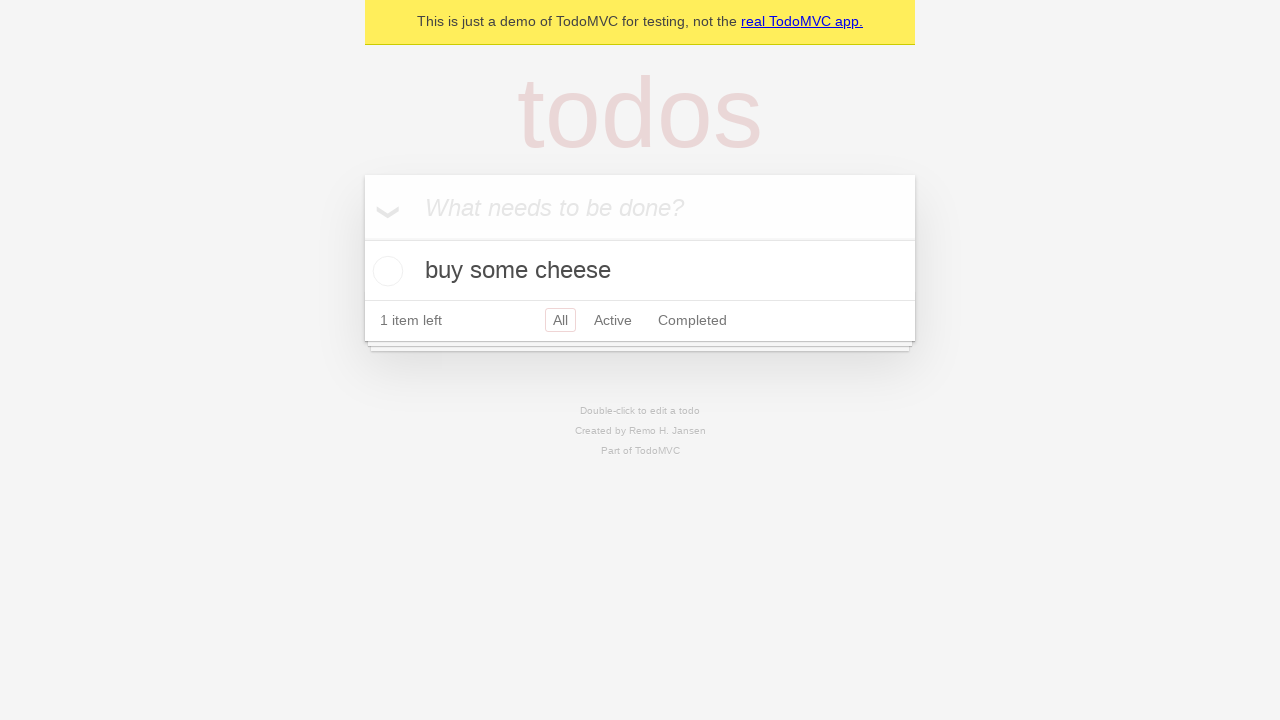

Filled input field with 'feed the cat' on internal:attr=[placeholder="What needs to be done?"i]
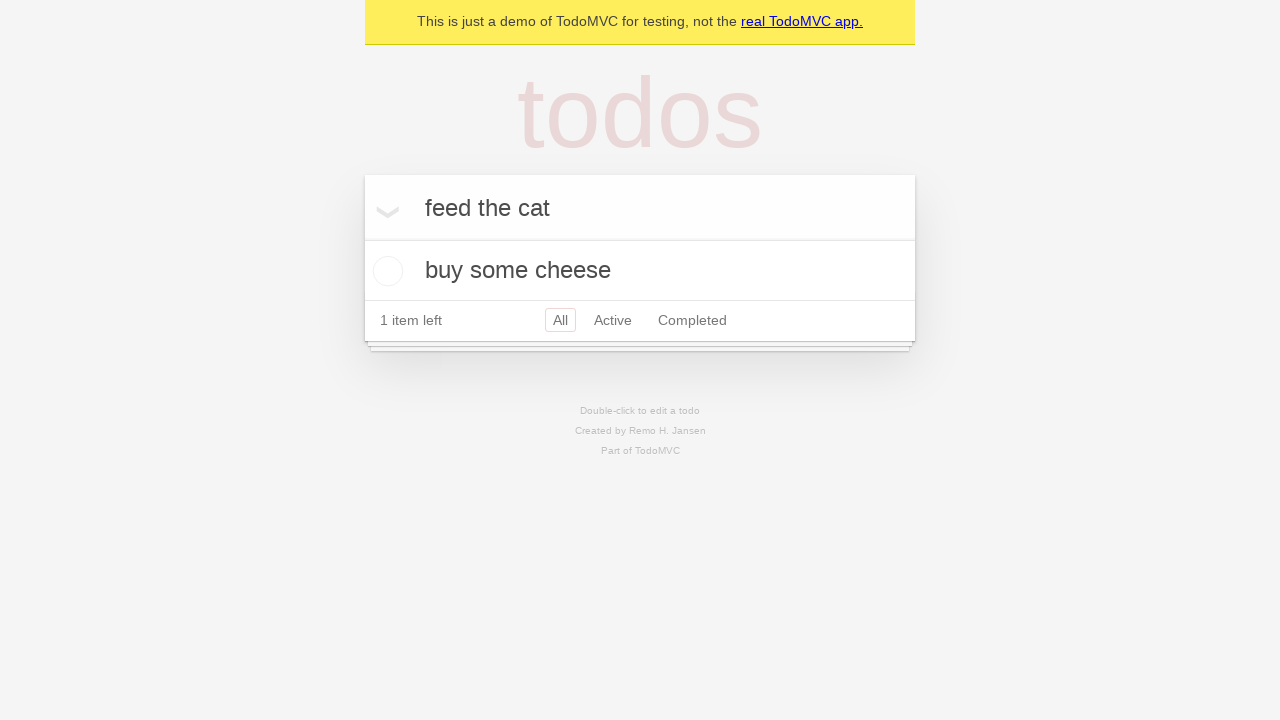

Pressed Enter to add second todo item on internal:attr=[placeholder="What needs to be done?"i]
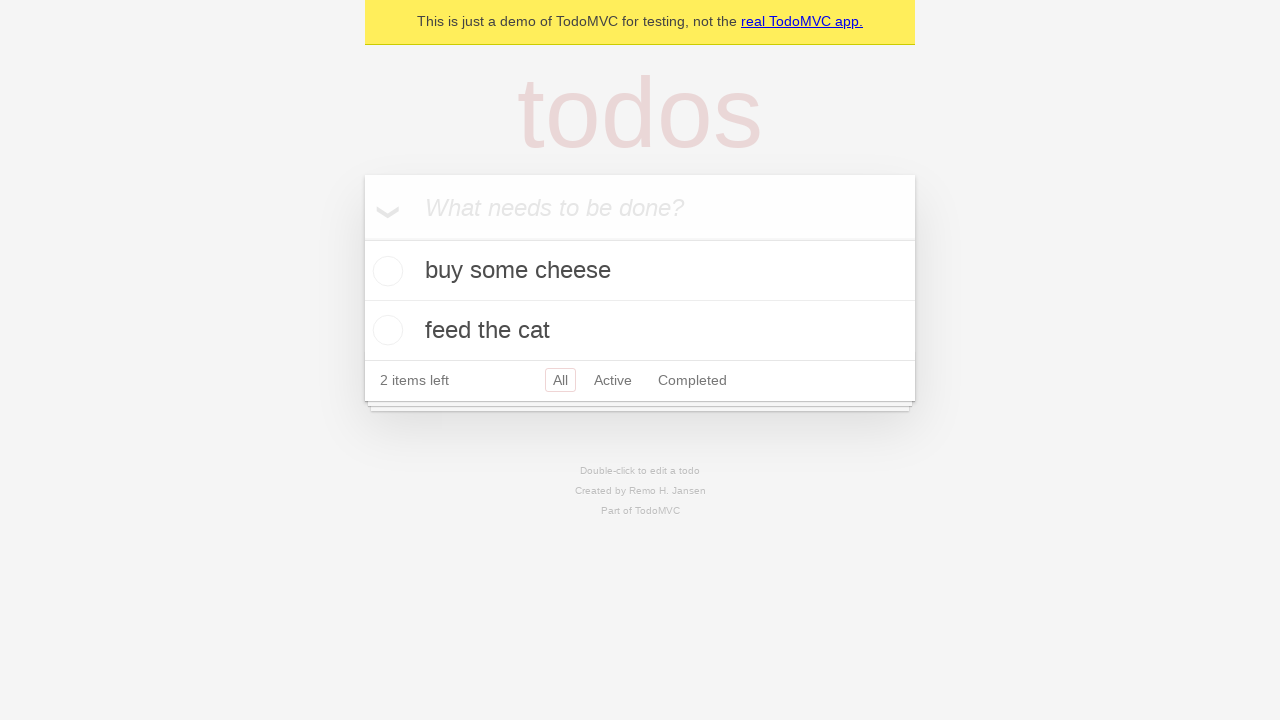

Both todo items are visible in the list
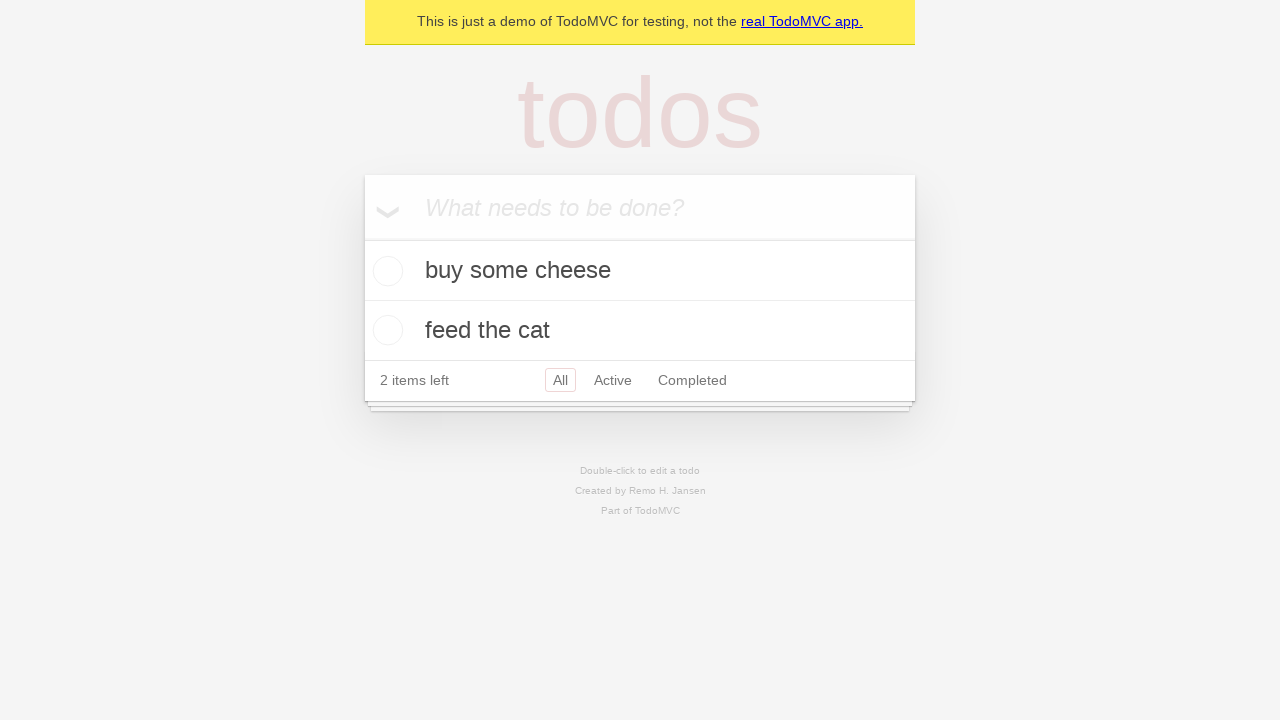

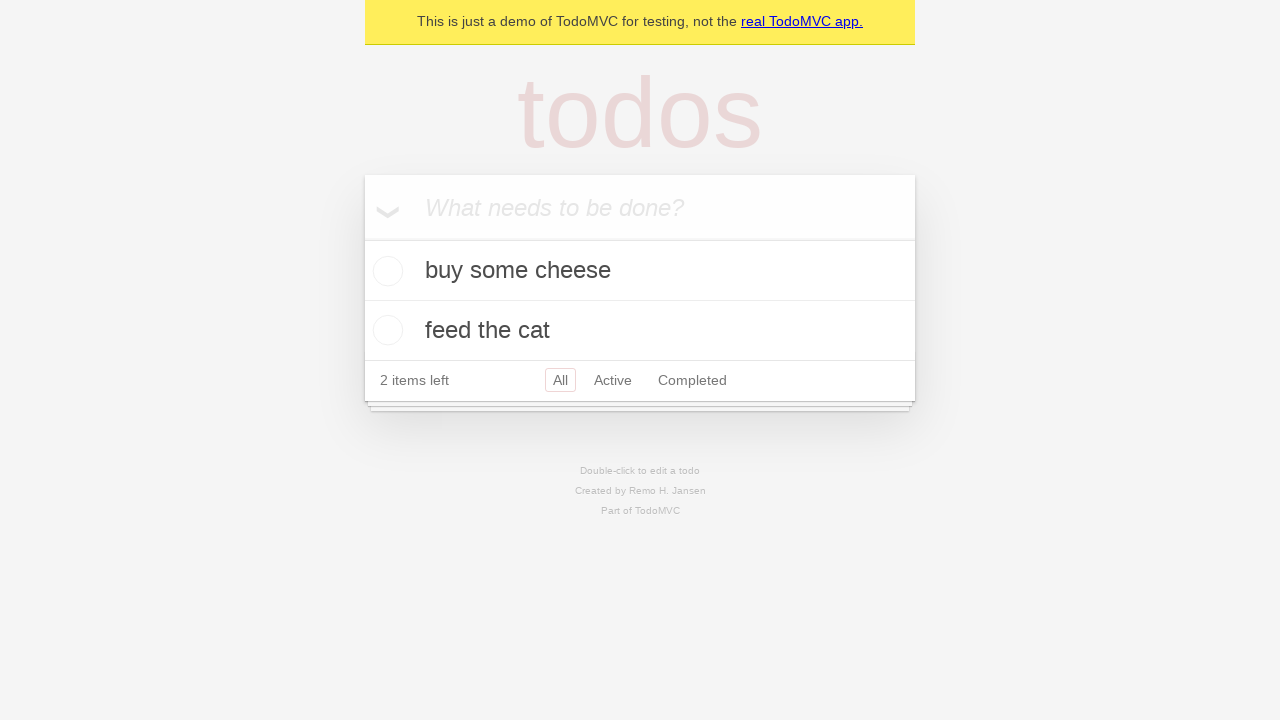